Tests navigation to multiple links from the sidebar menu, visiting the first 10 links

Starting URL: https://jqueryui.com/

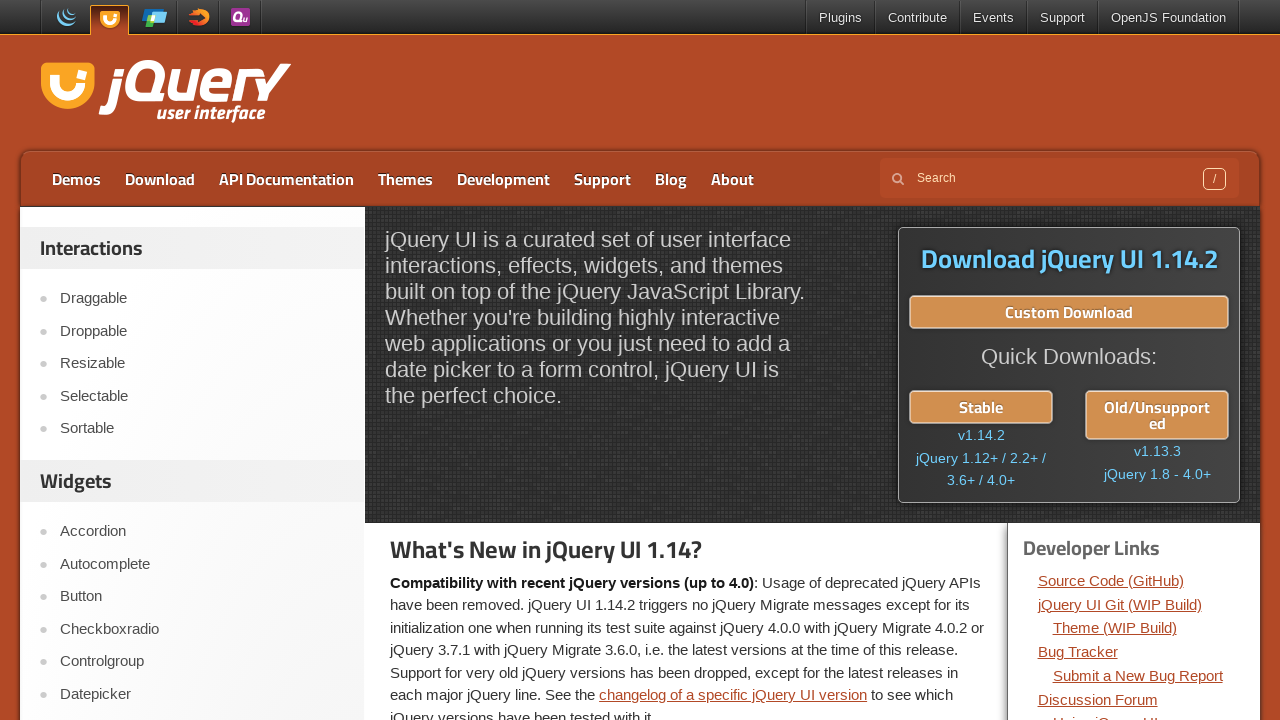

Retrieved all sidebar links from jQuery UI navigation menu
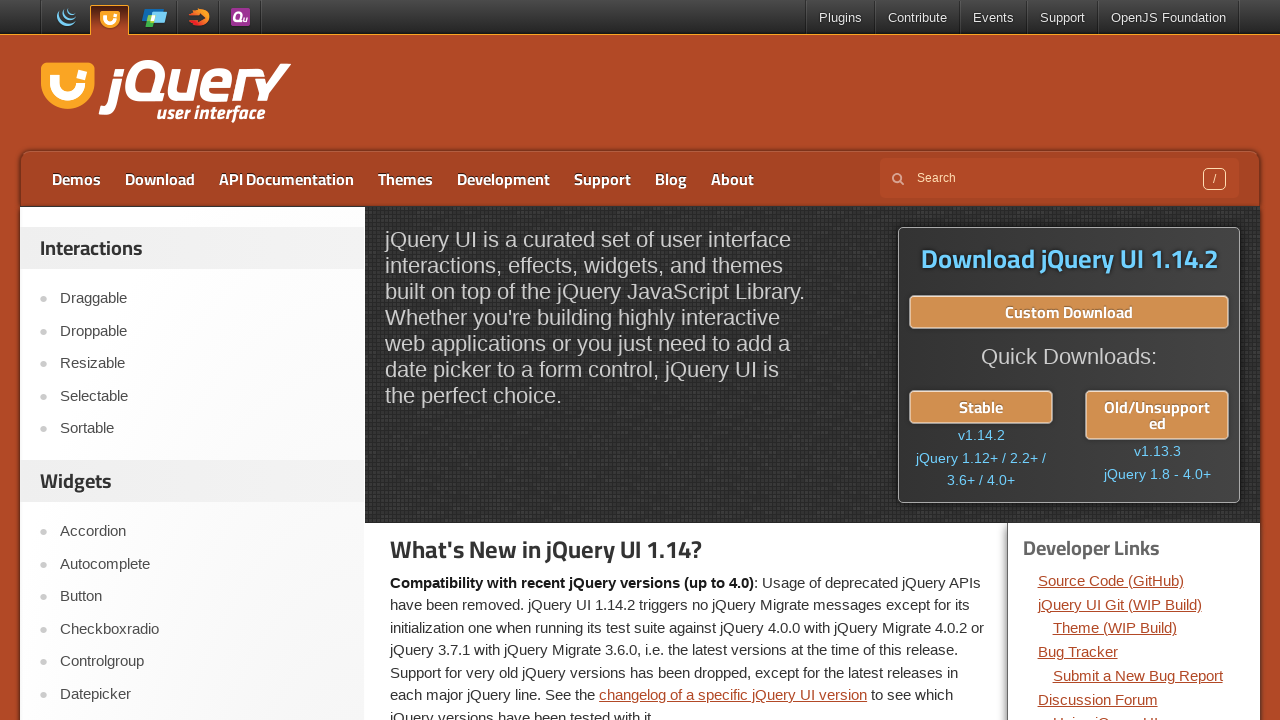

Collected URLs from first 10 sidebar links
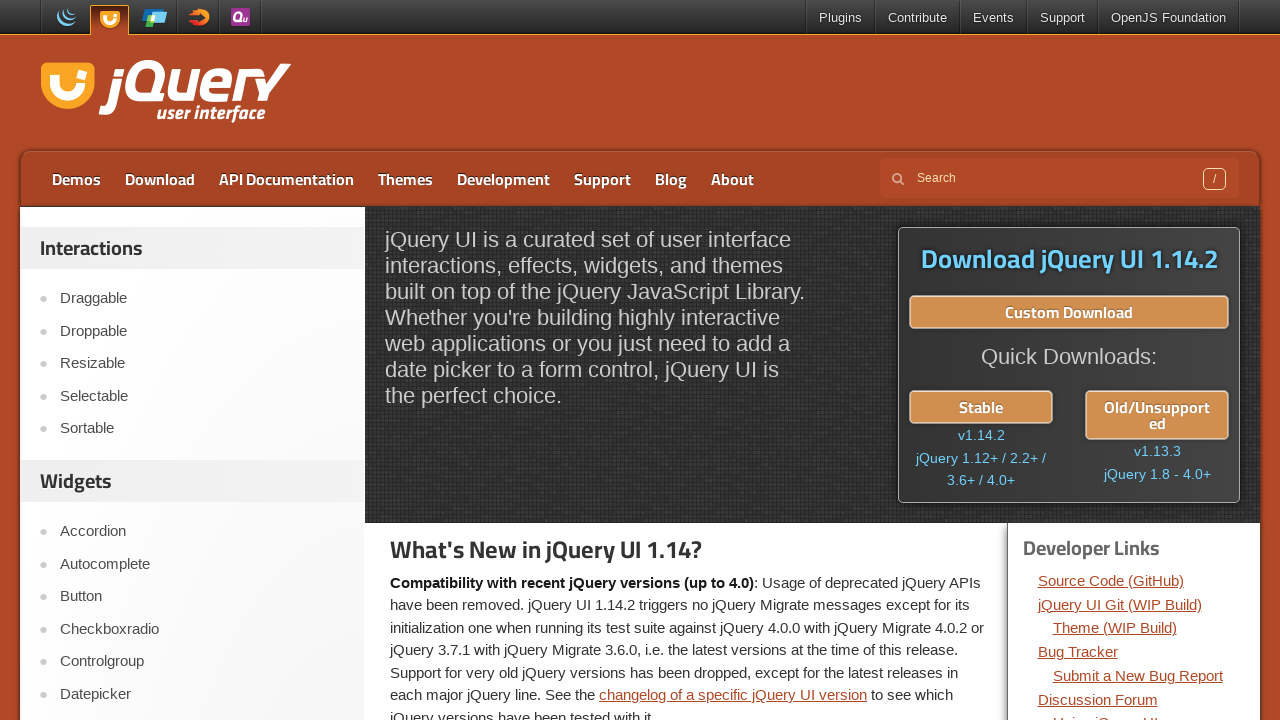

Navigated to URL: https://jqueryui.com/draggable/
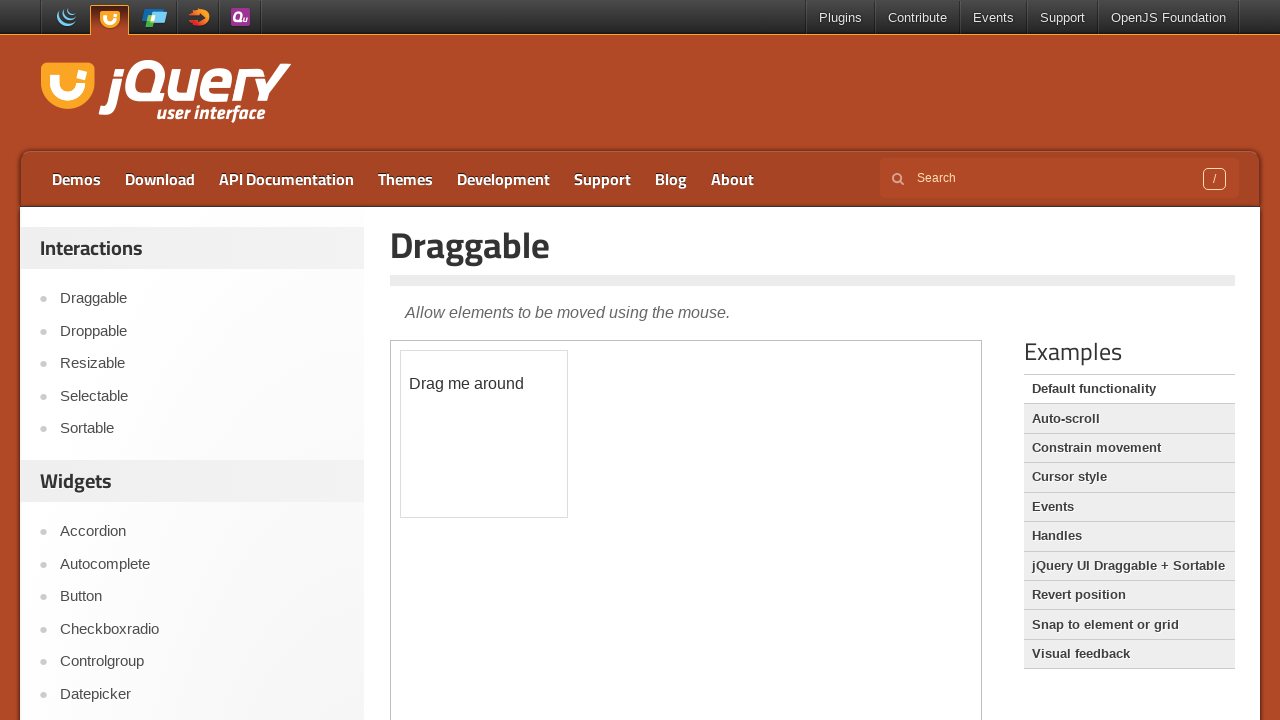

Page loaded successfully at https://jqueryui.com/draggable/
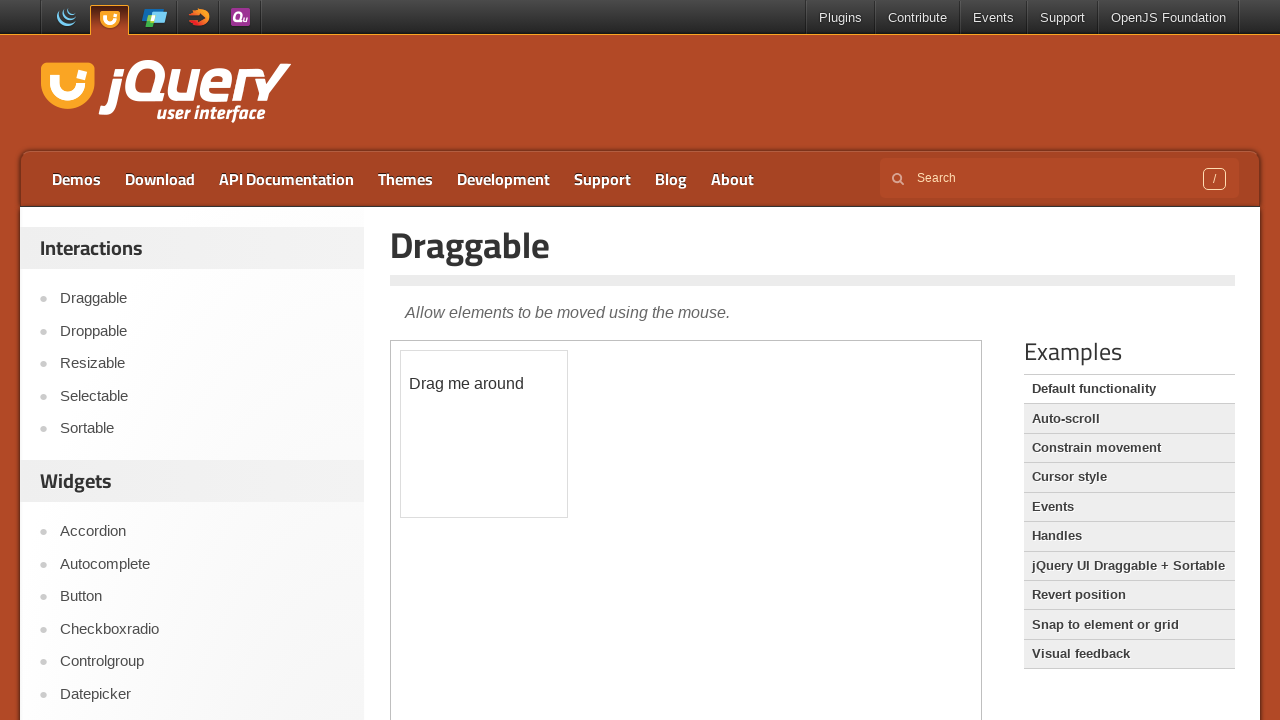

Navigated to URL: https://jqueryui.com/droppable/
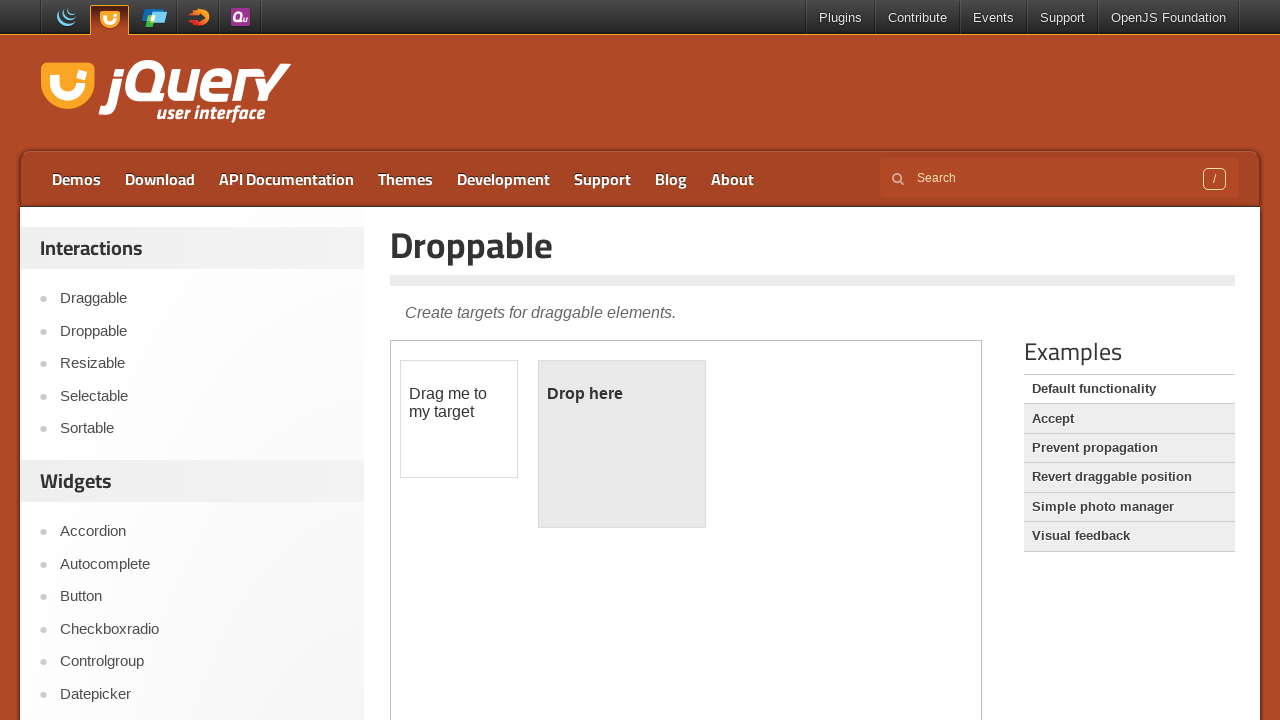

Page loaded successfully at https://jqueryui.com/droppable/
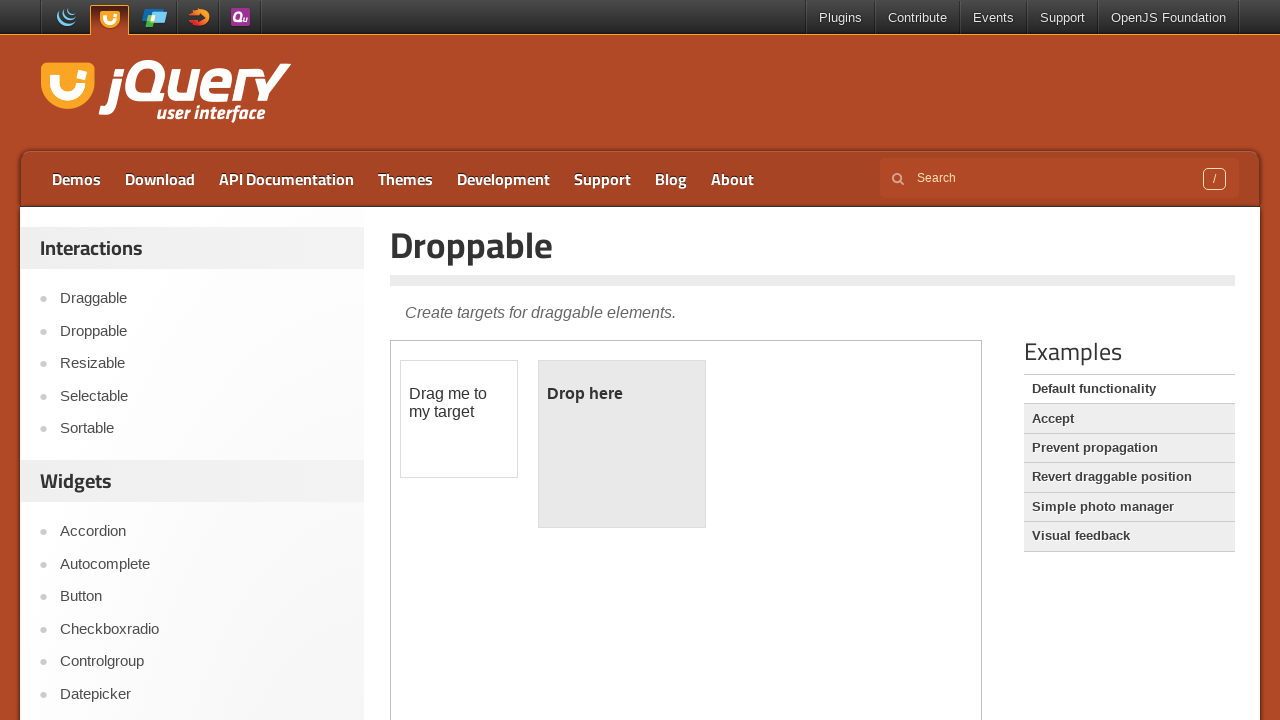

Navigated to URL: https://jqueryui.com/resizable/
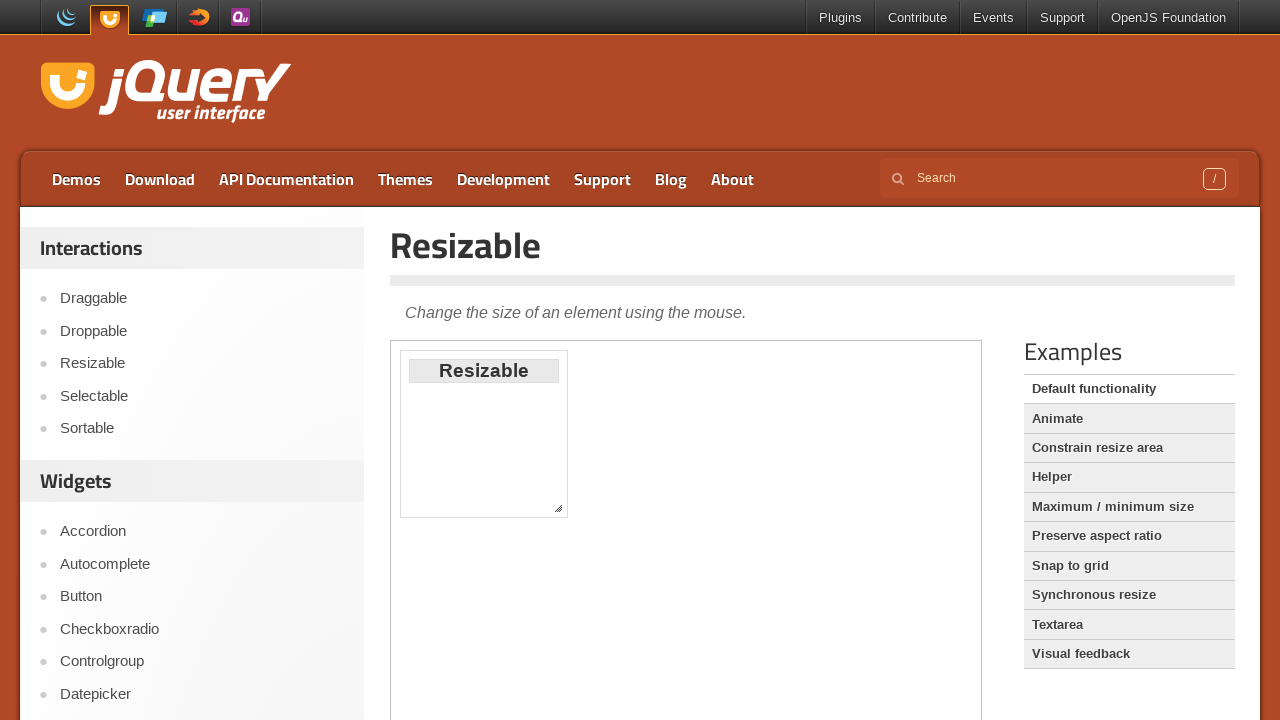

Page loaded successfully at https://jqueryui.com/resizable/
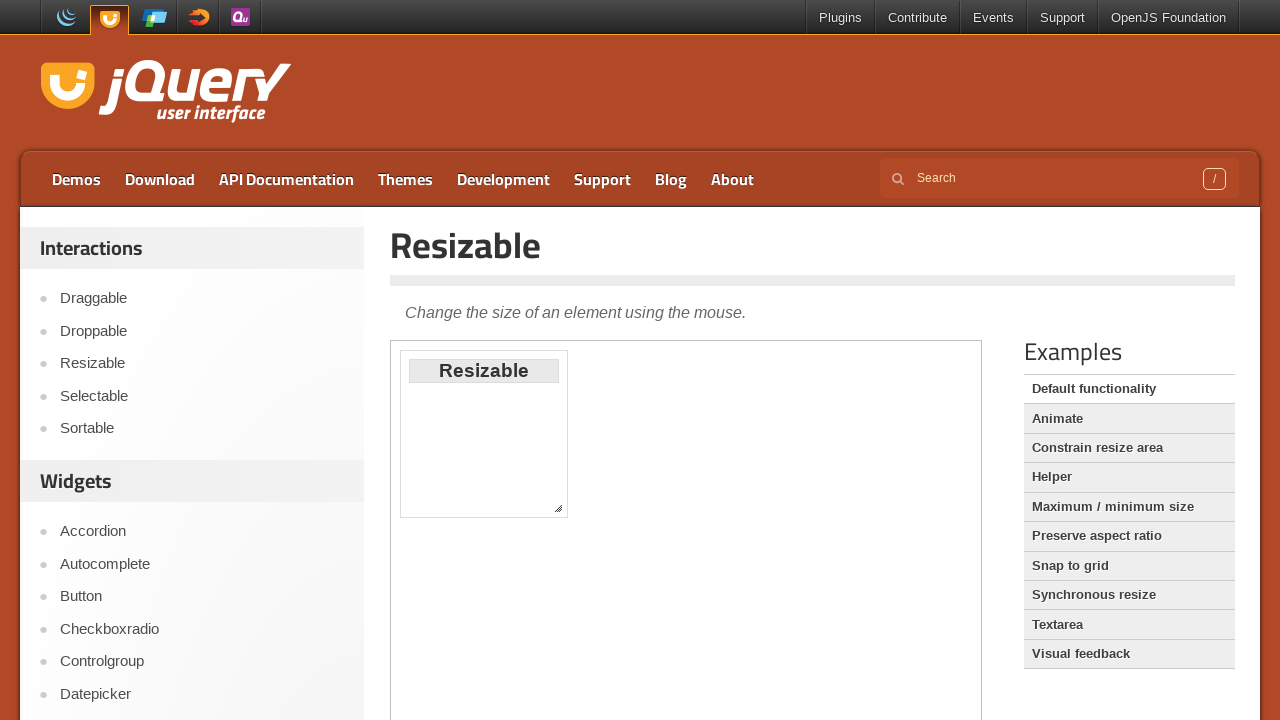

Navigated to URL: https://jqueryui.com/selectable/
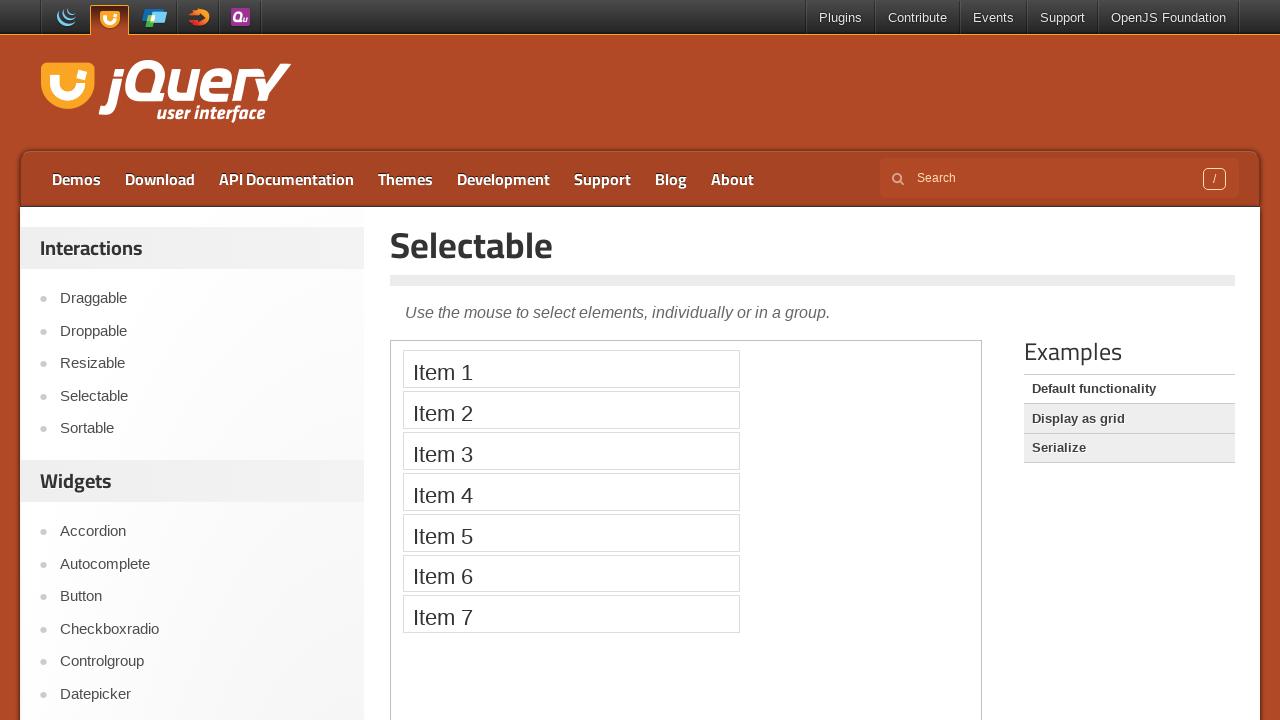

Page loaded successfully at https://jqueryui.com/selectable/
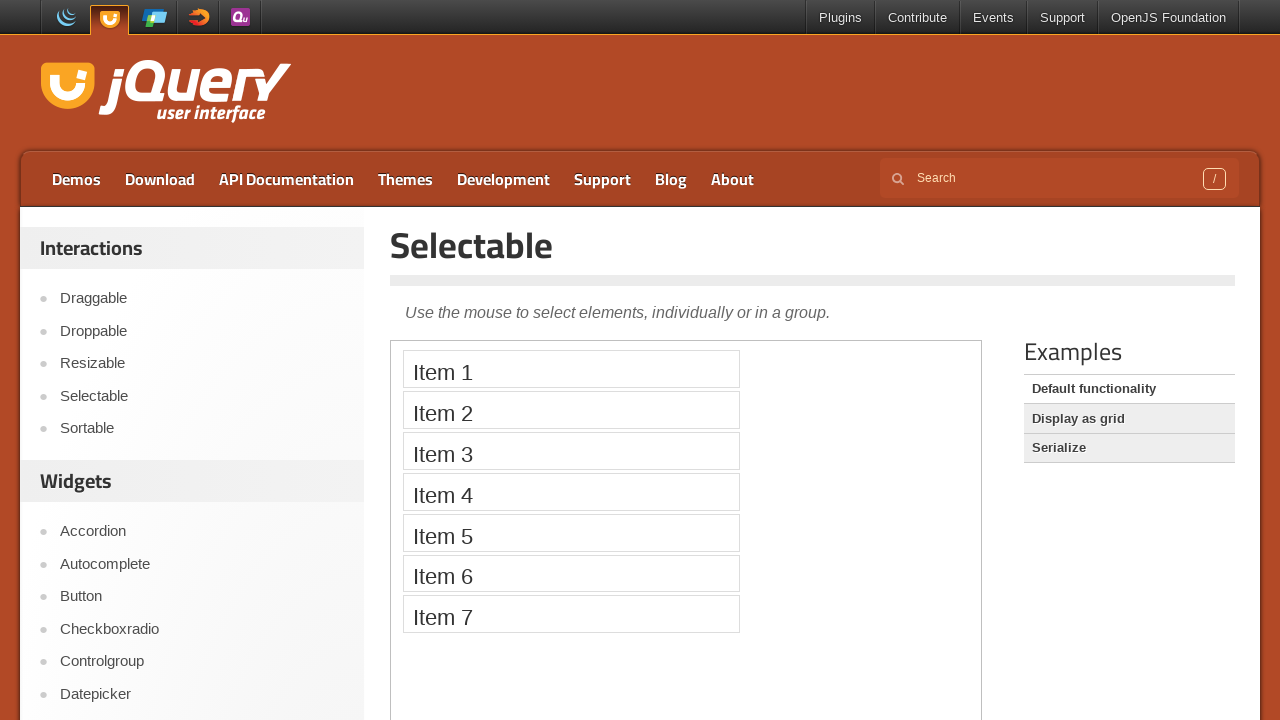

Navigated to URL: https://jqueryui.com/sortable/
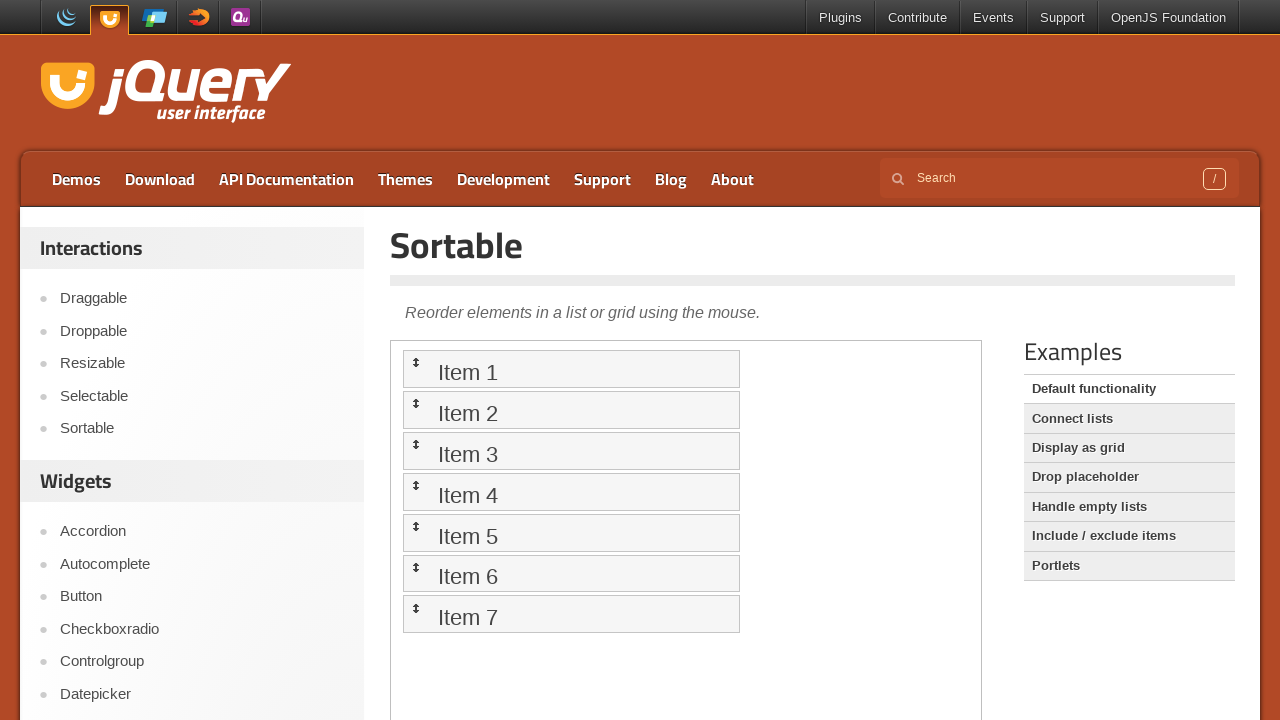

Page loaded successfully at https://jqueryui.com/sortable/
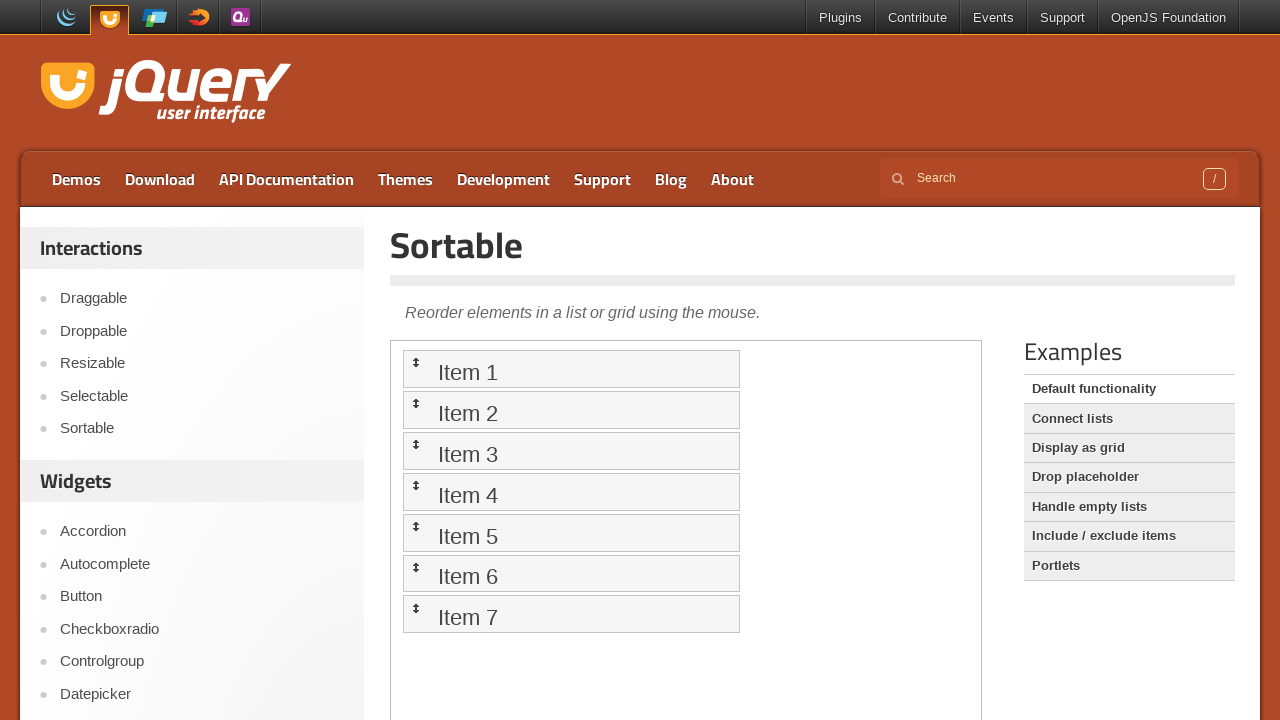

Navigated to URL: https://jqueryui.com/accordion/
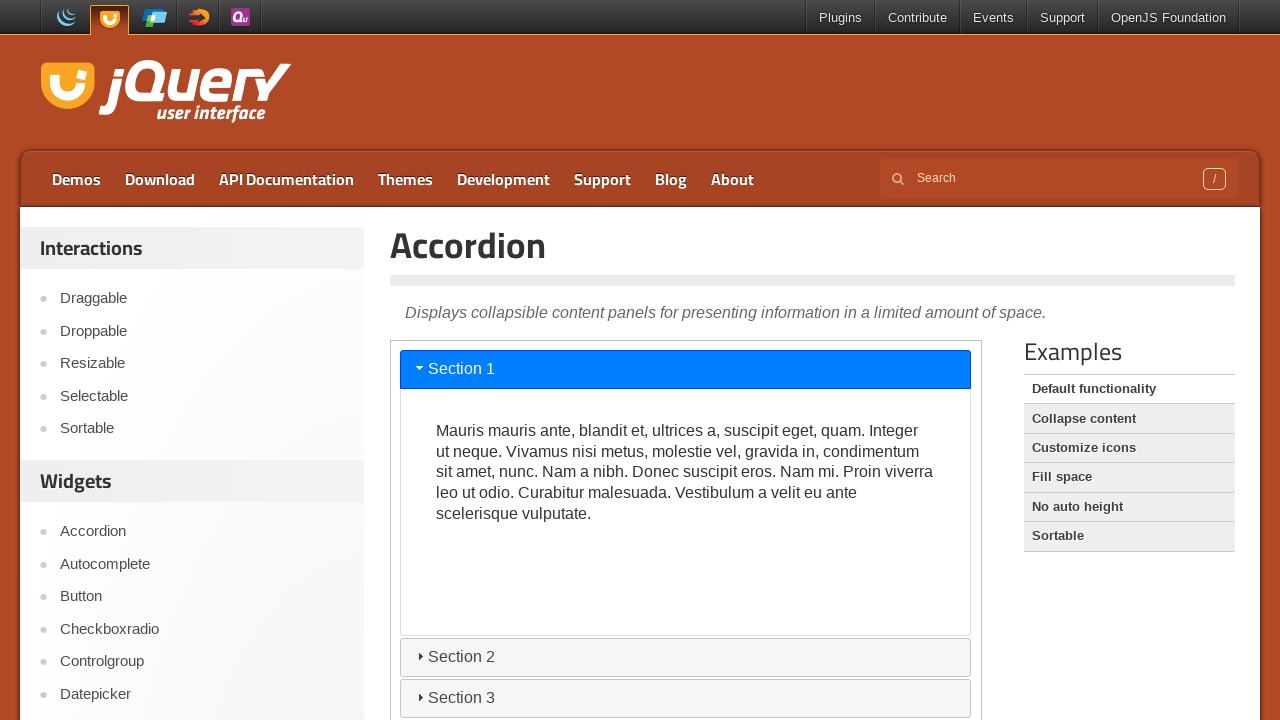

Page loaded successfully at https://jqueryui.com/accordion/
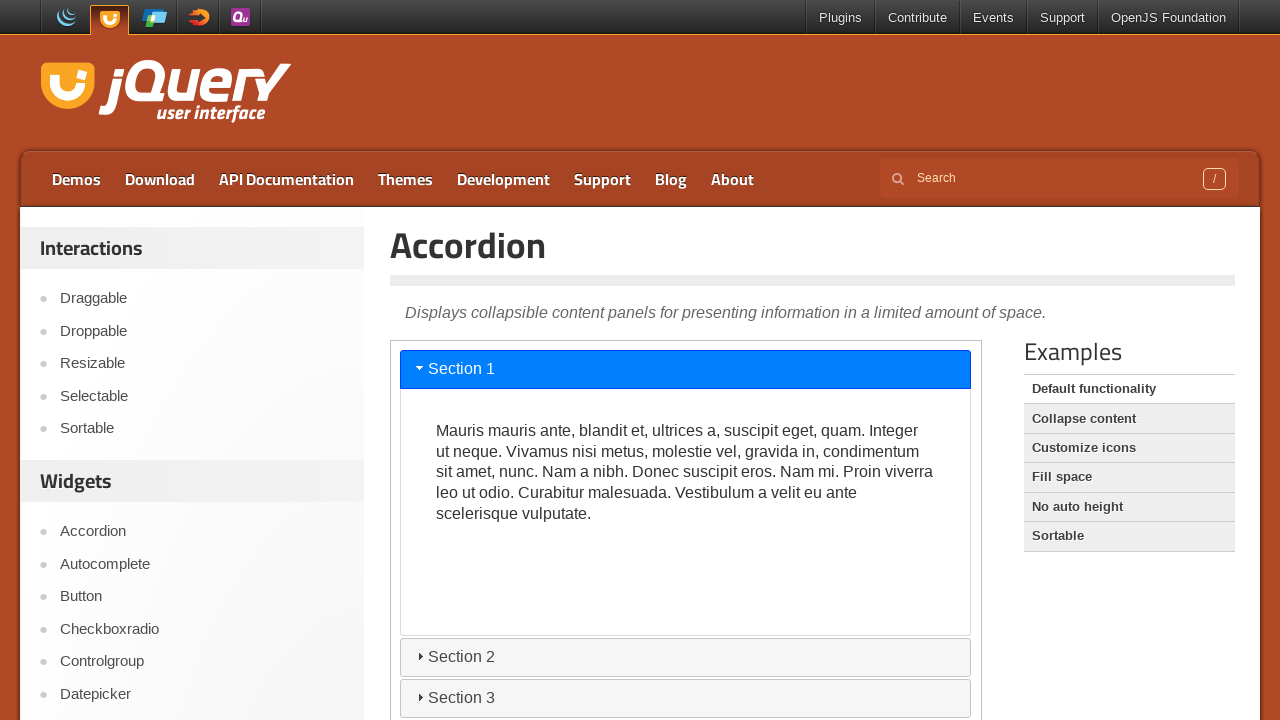

Navigated to URL: https://jqueryui.com/autocomplete/
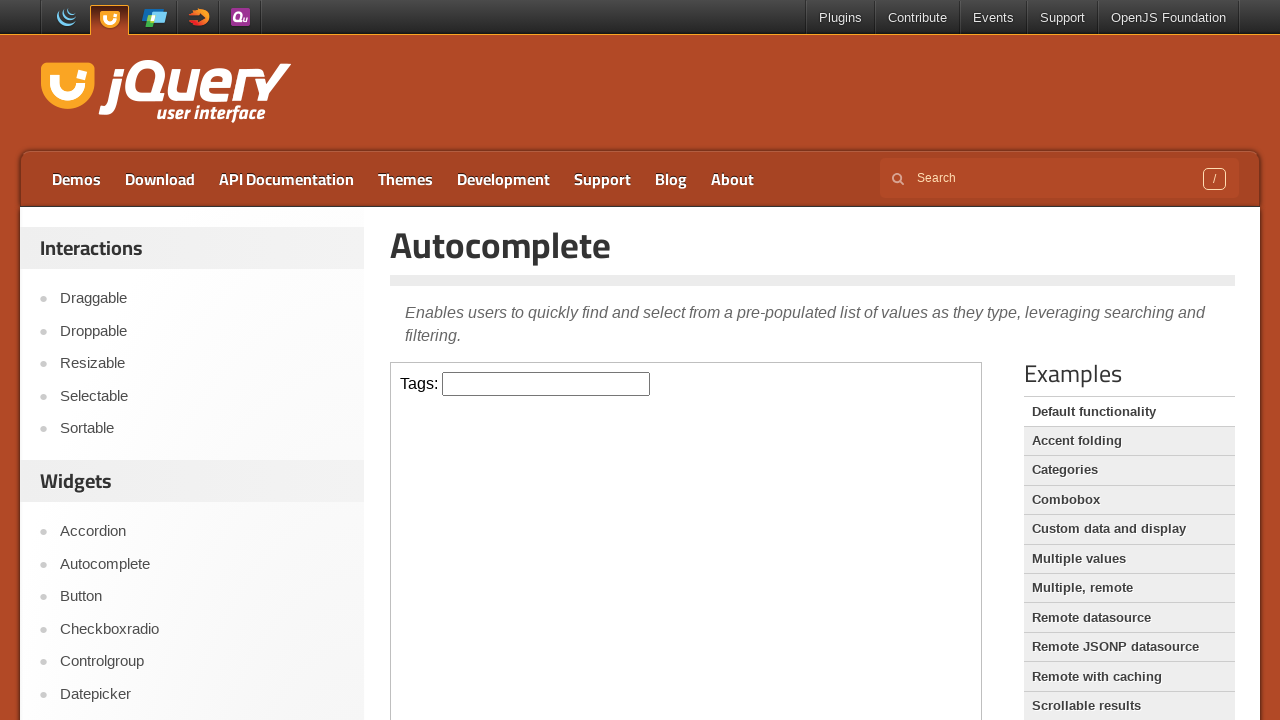

Page loaded successfully at https://jqueryui.com/autocomplete/
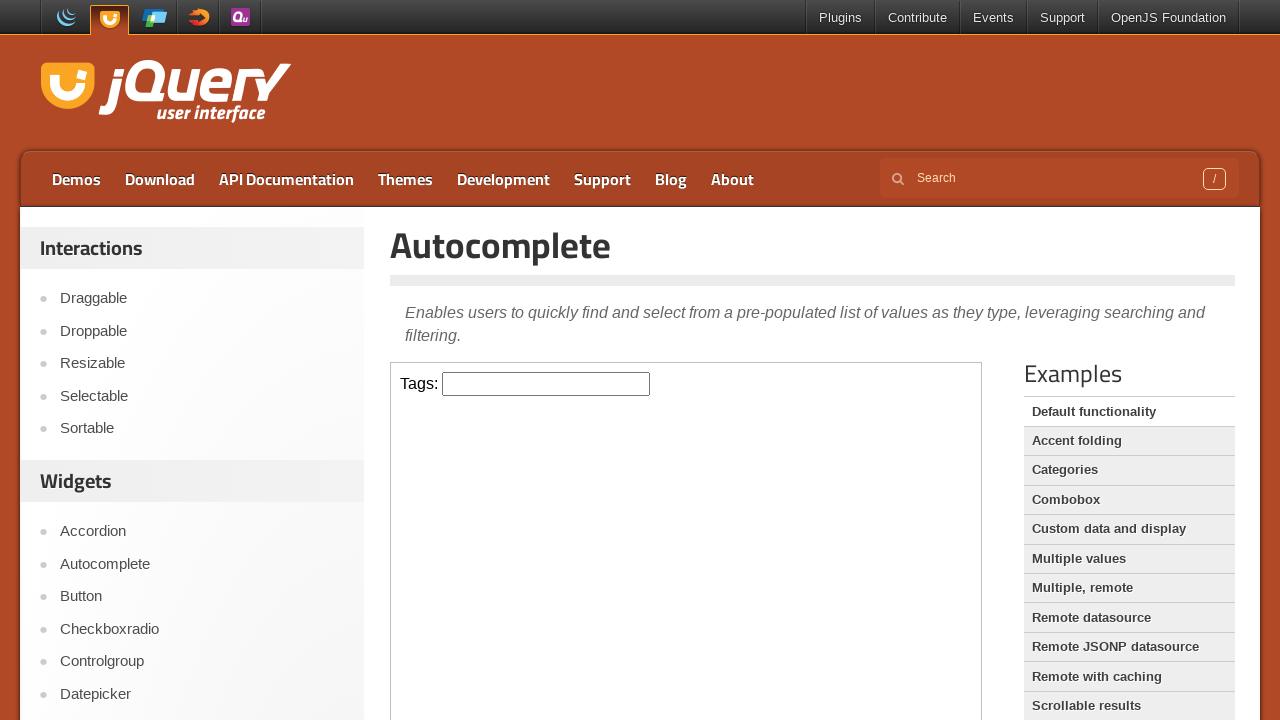

Navigated to URL: https://jqueryui.com/button/
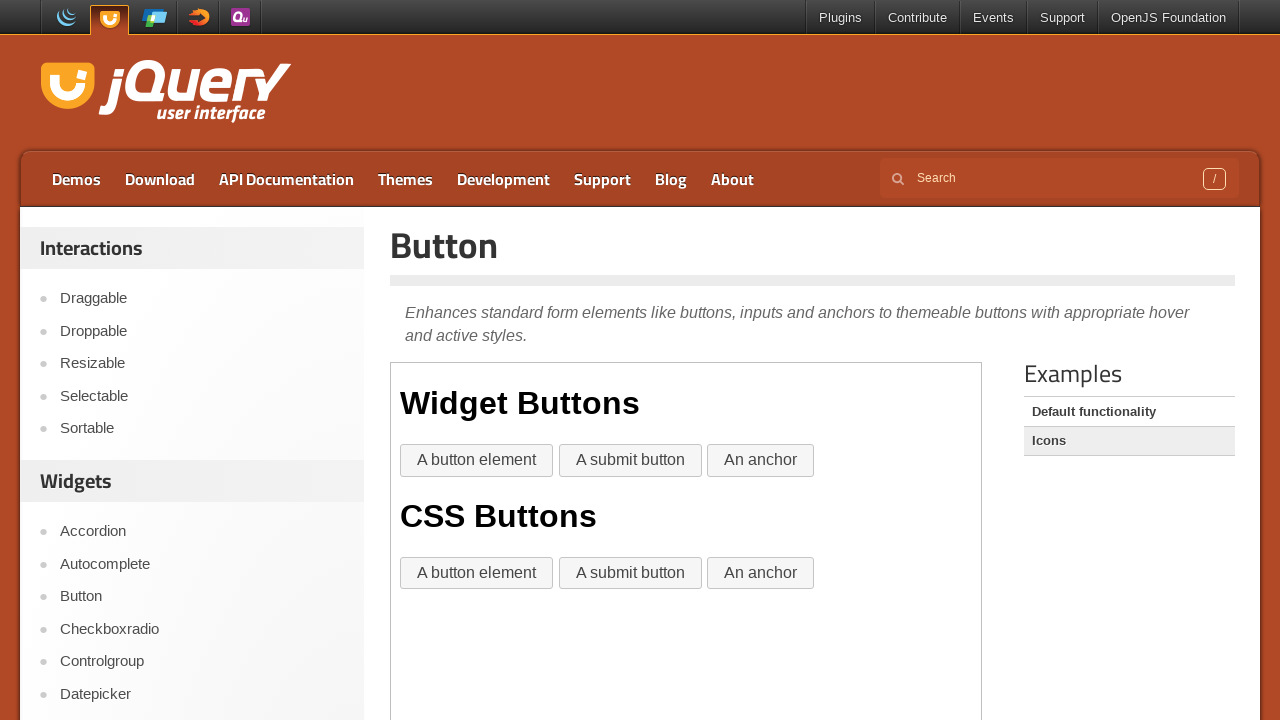

Page loaded successfully at https://jqueryui.com/button/
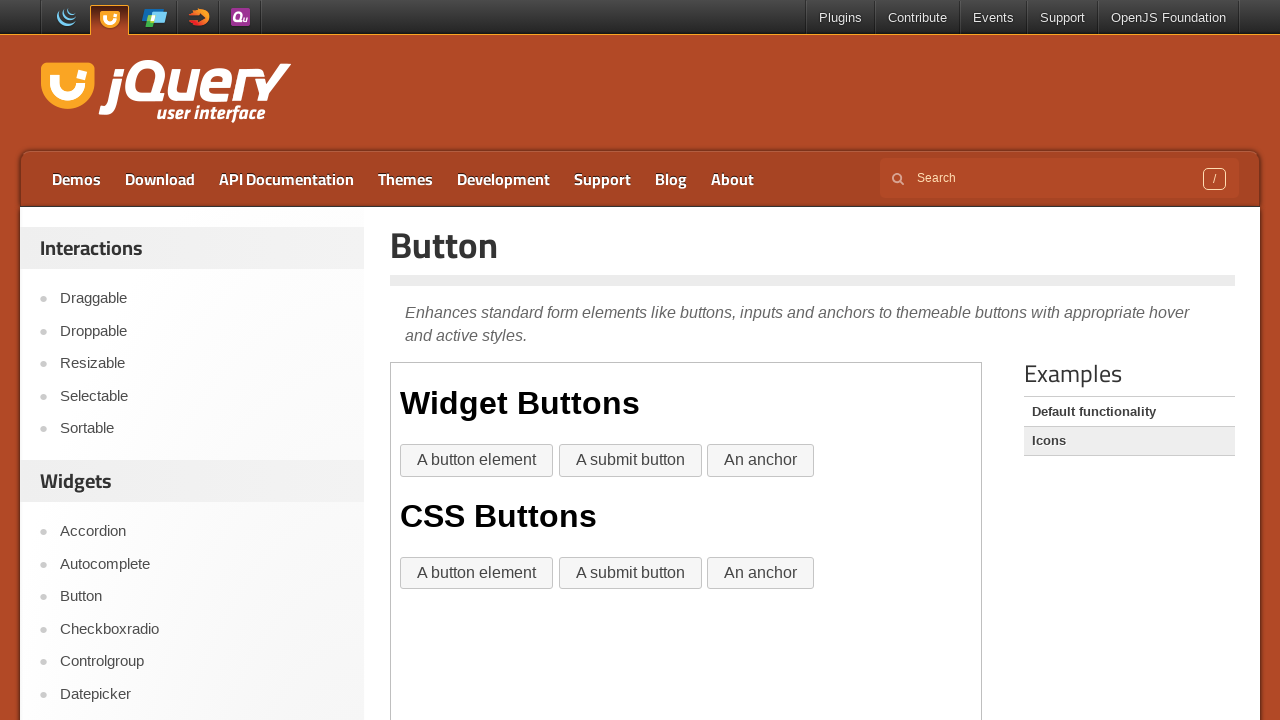

Navigated to URL: https://jqueryui.com/checkboxradio/
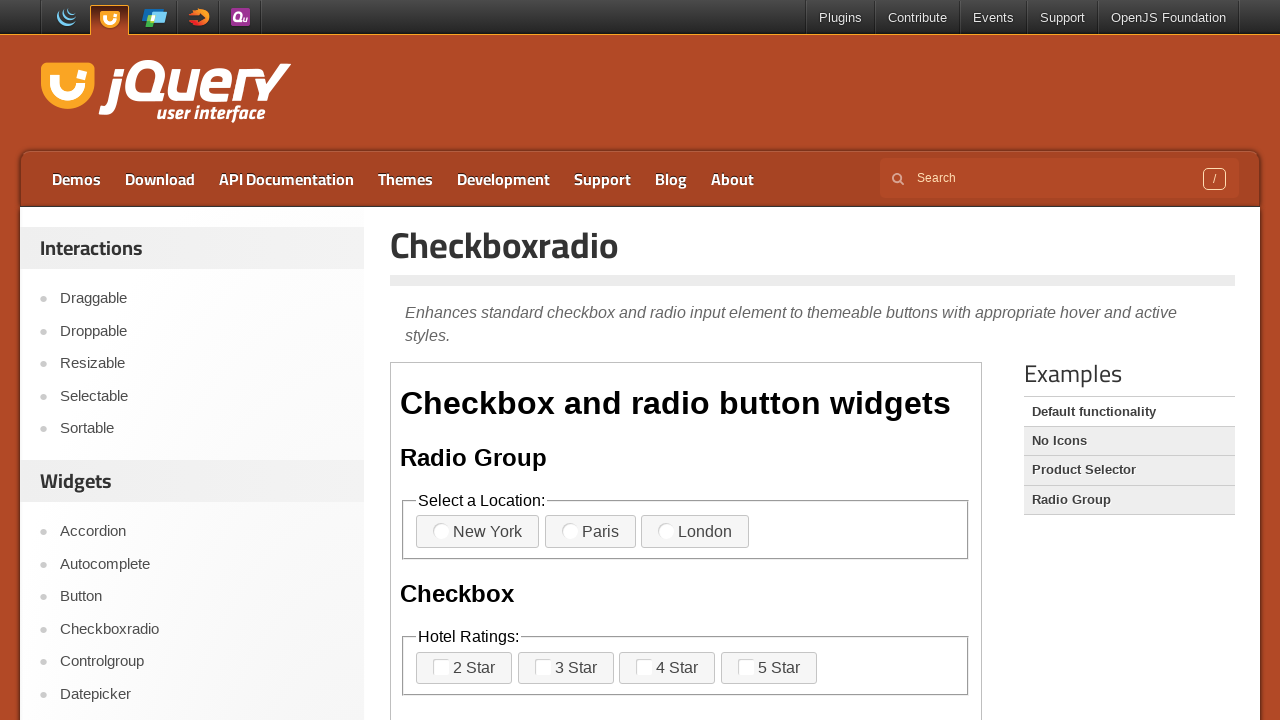

Page loaded successfully at https://jqueryui.com/checkboxradio/
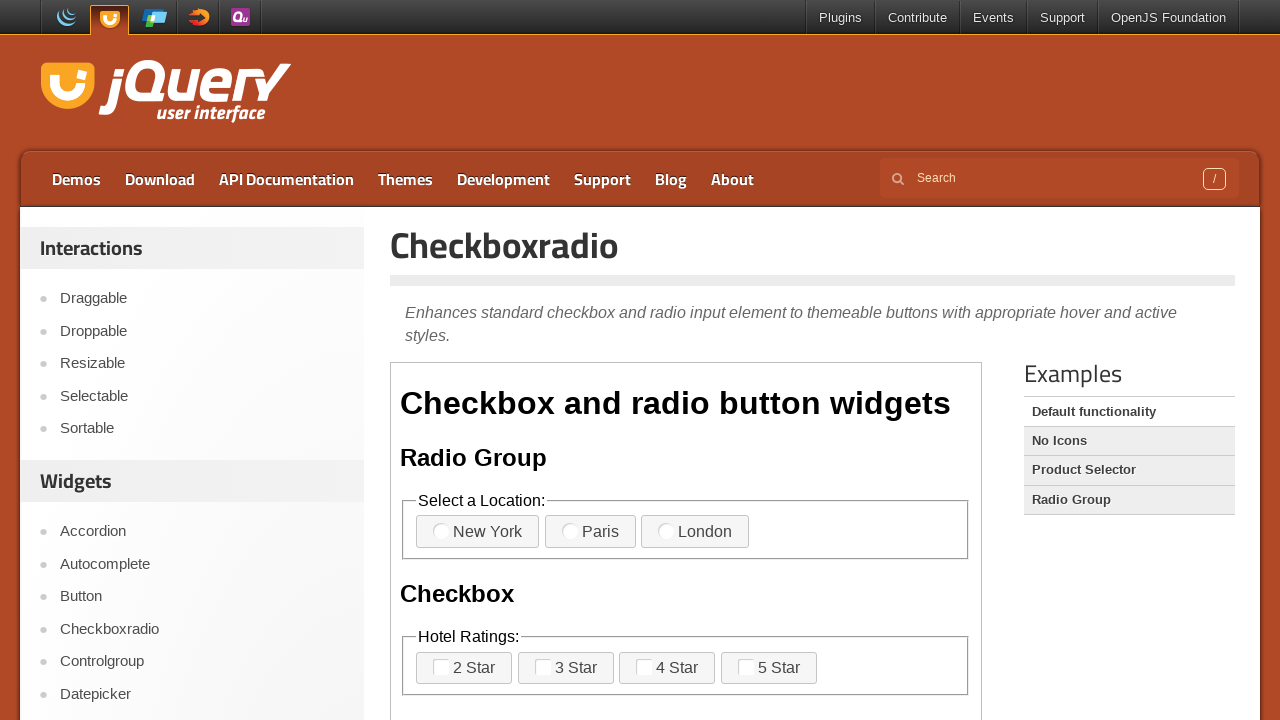

Navigated to URL: https://jqueryui.com/controlgroup/
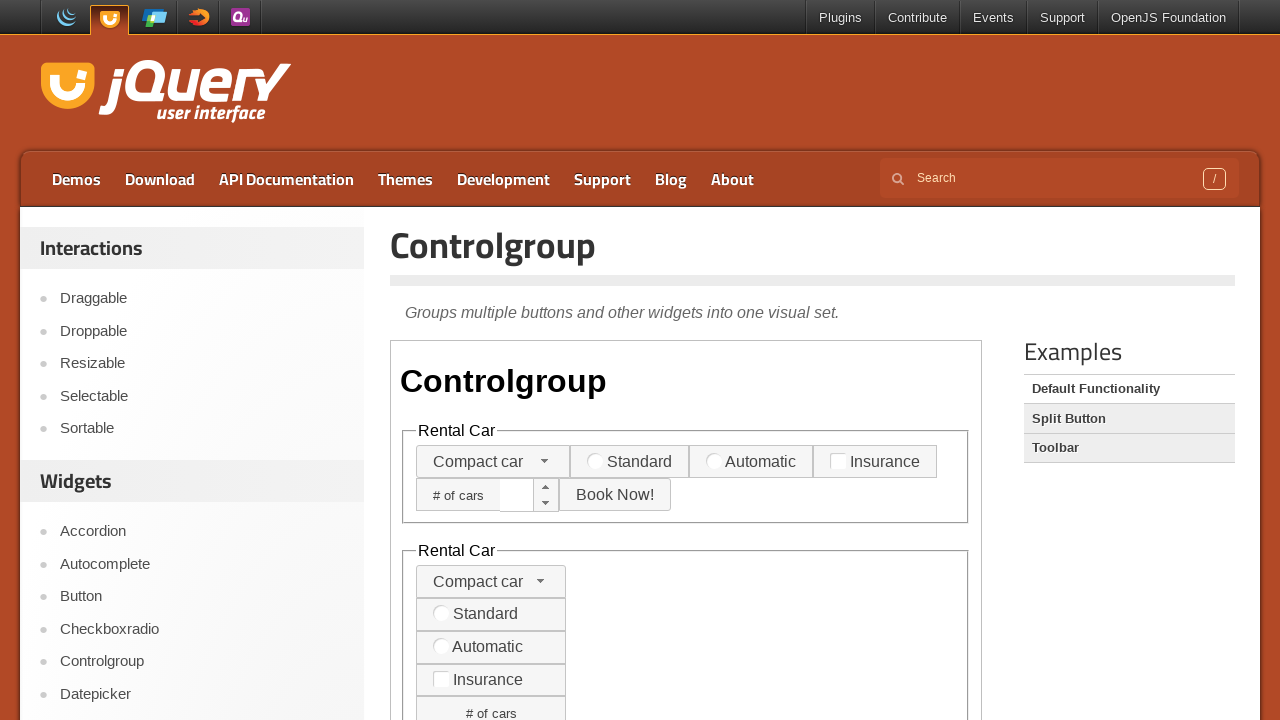

Page loaded successfully at https://jqueryui.com/controlgroup/
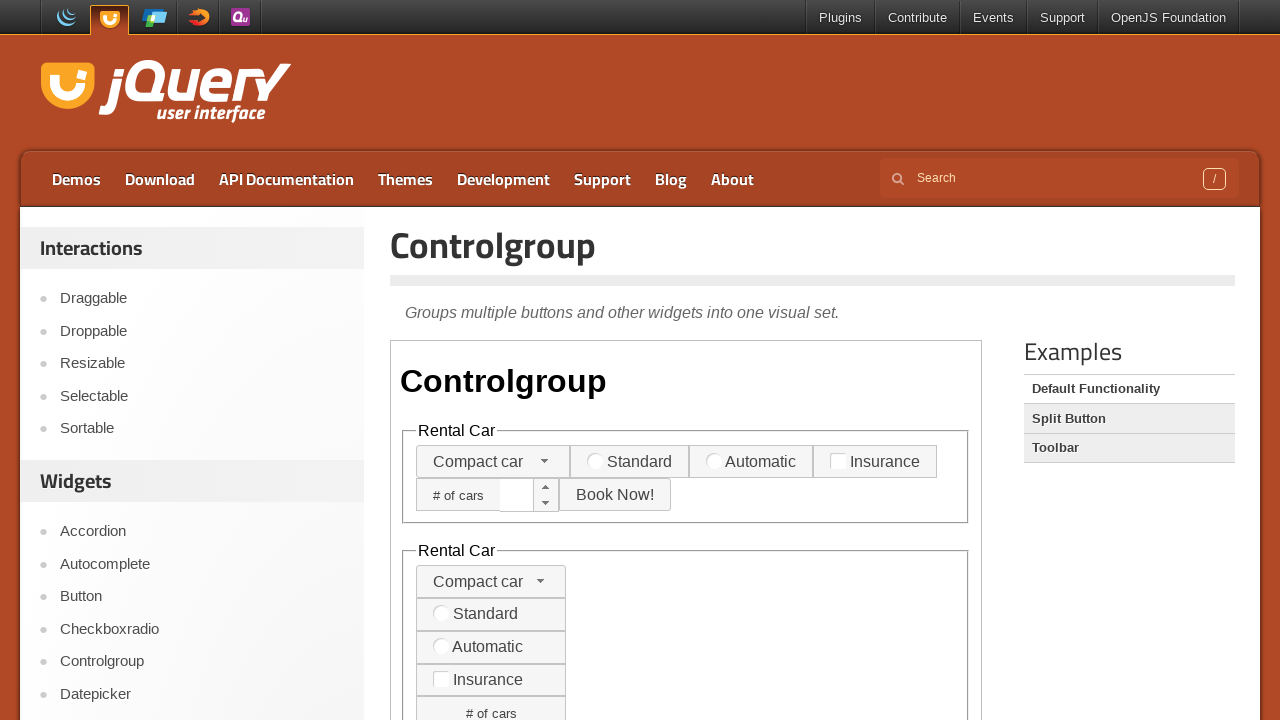

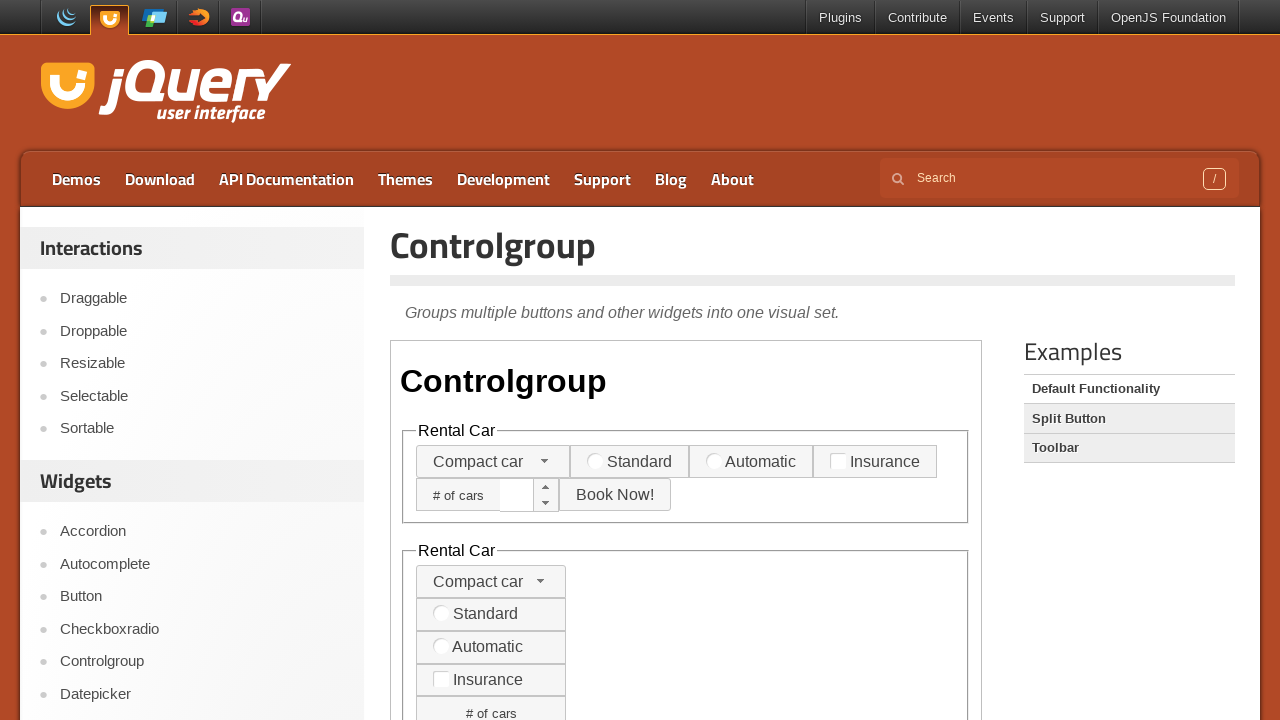